Navigates from homepage to the registration page by clicking the Register link

Starting URL: http://shop.qa.rs/

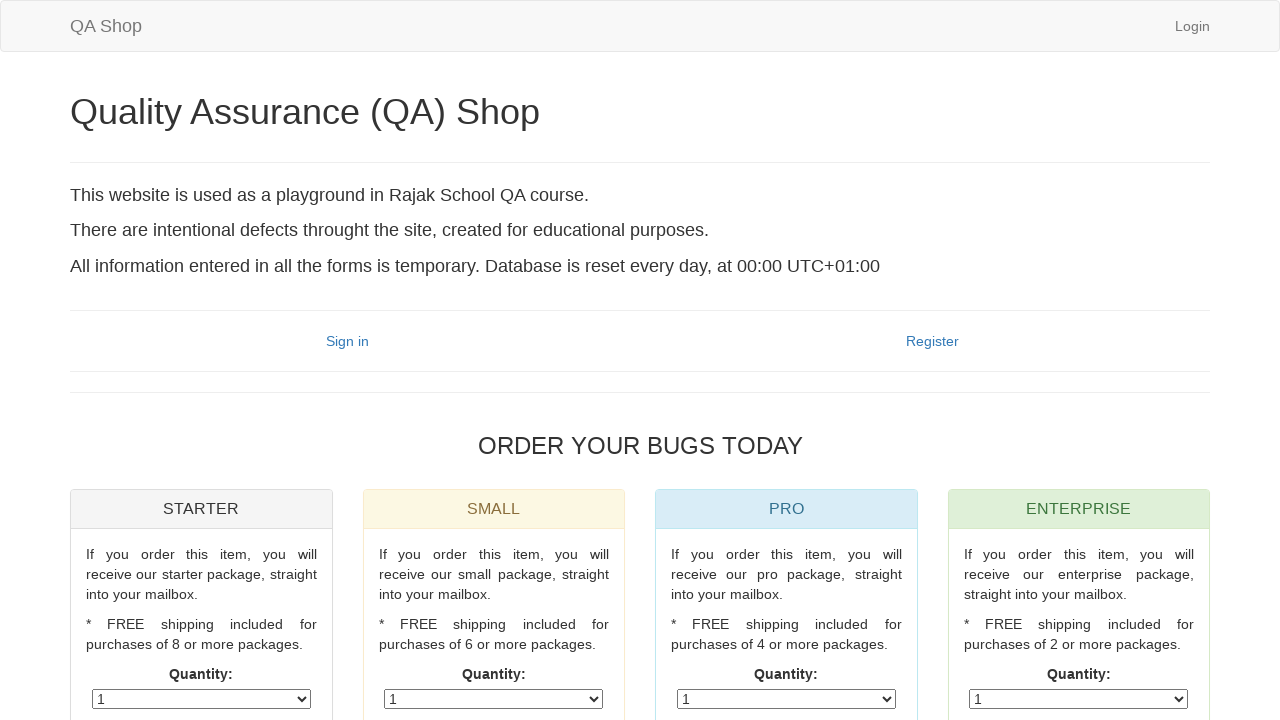

Navigated to homepage at http://shop.qa.rs/
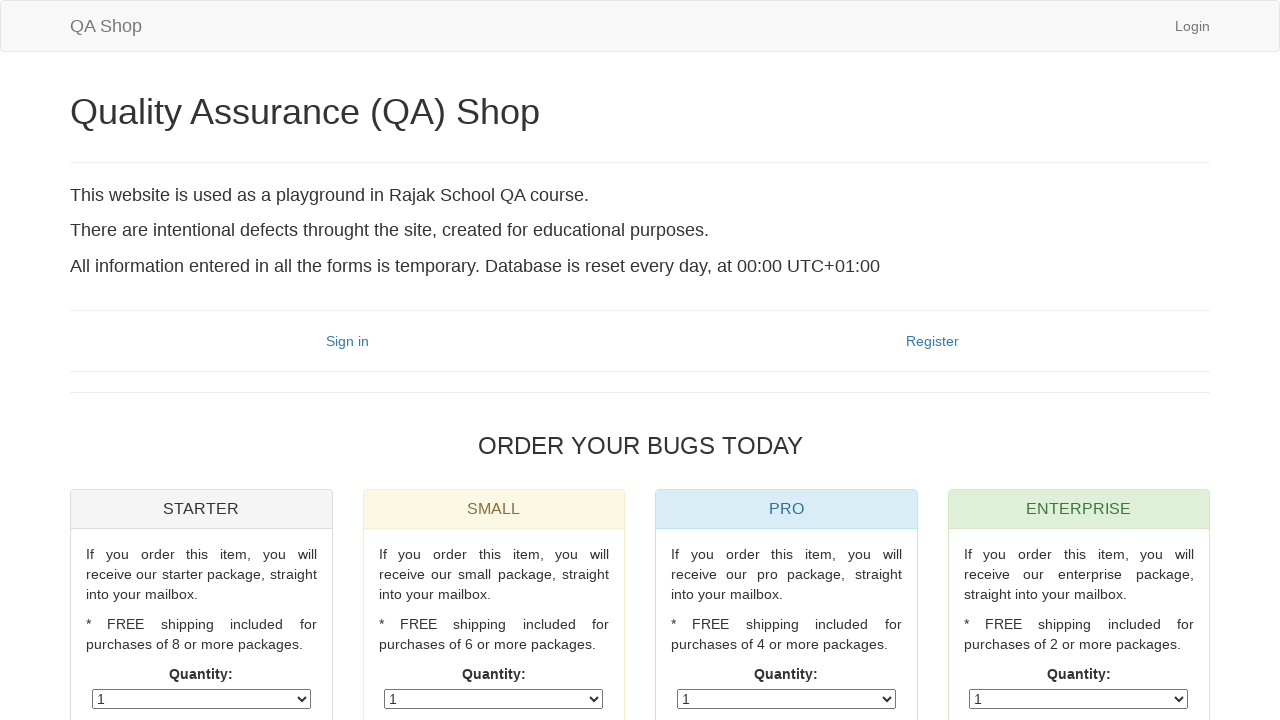

Clicked Register link to navigate to registration page at (932, 341) on a:has-text('Register')
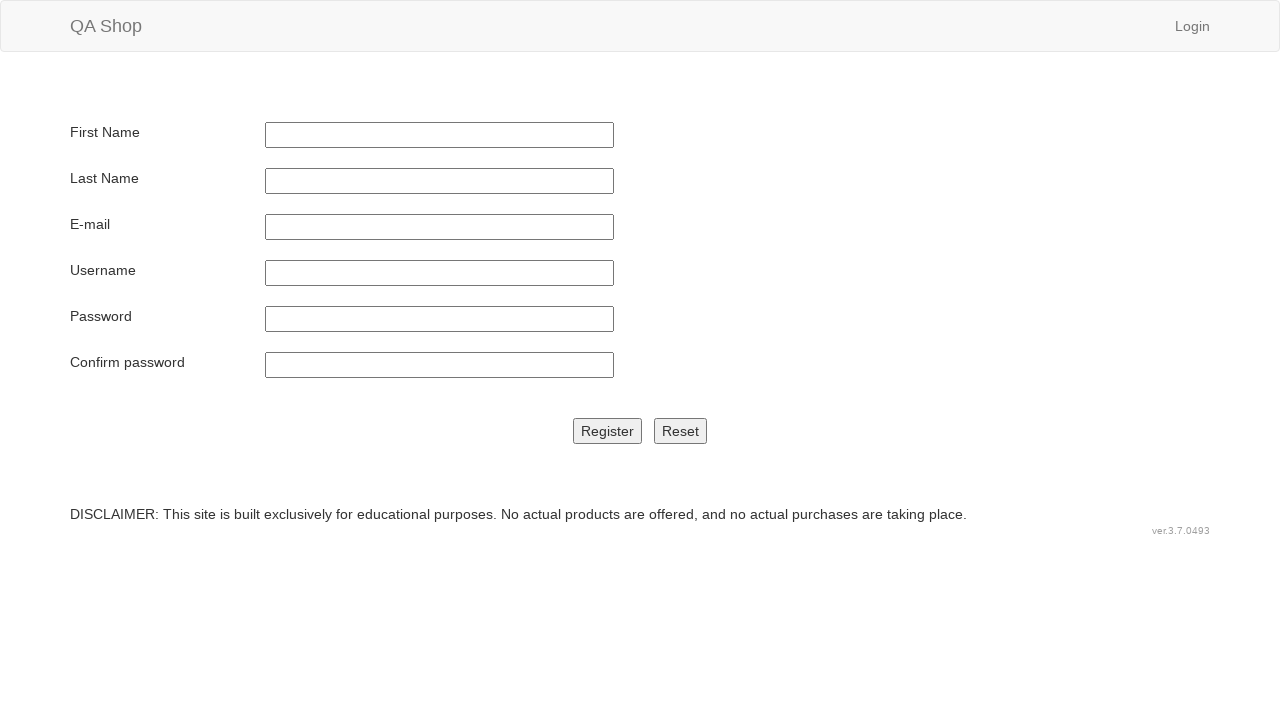

Registration page loaded and register button is present
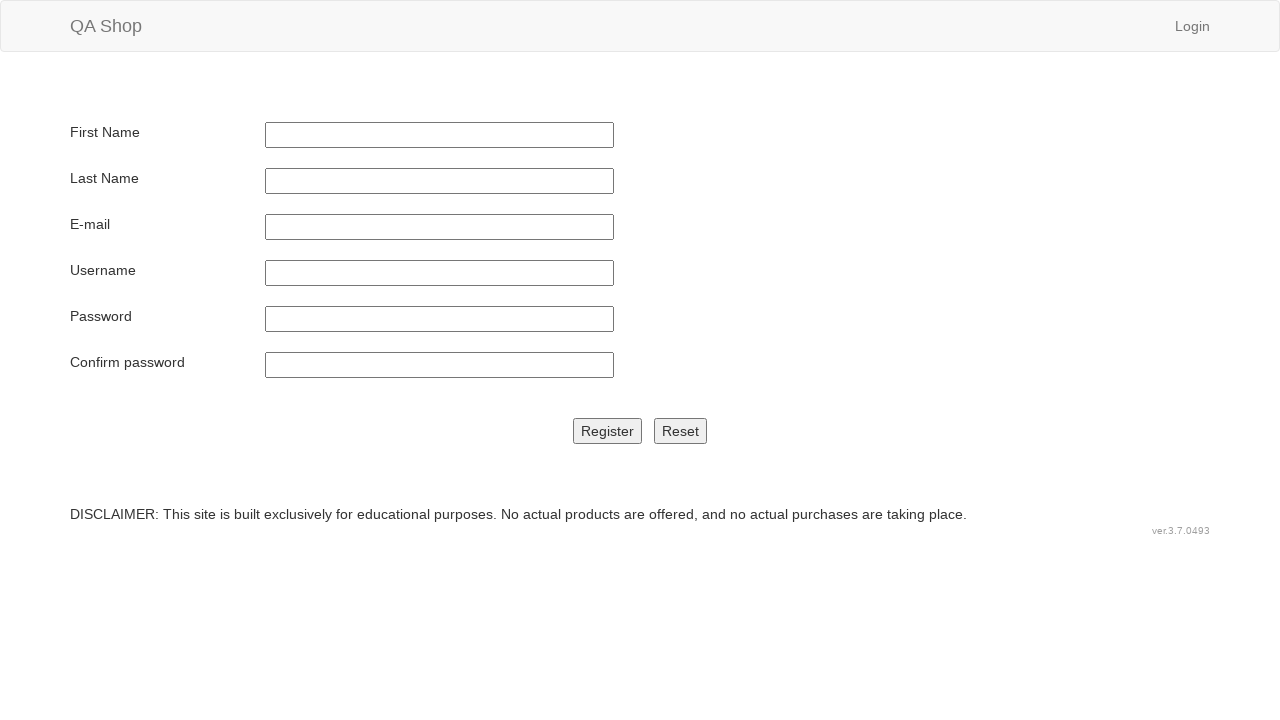

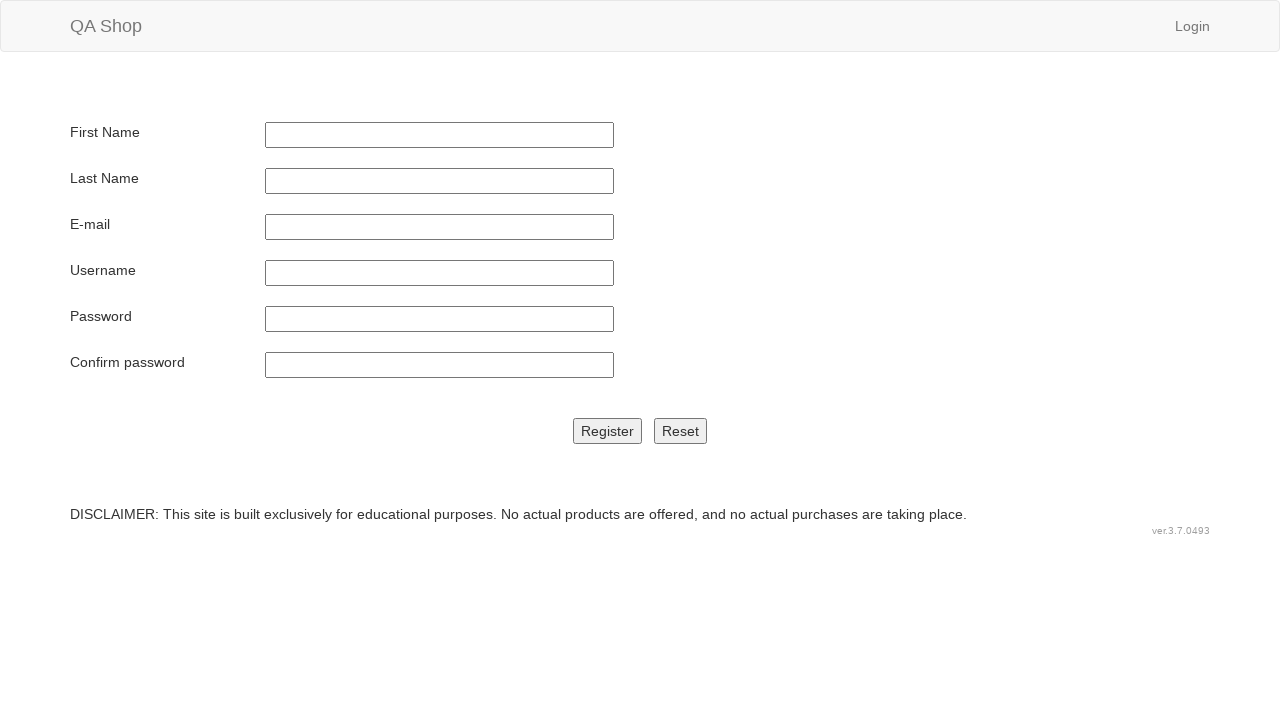